Clicks the submit button on the text box form

Starting URL: https://demoqa.com/text-box

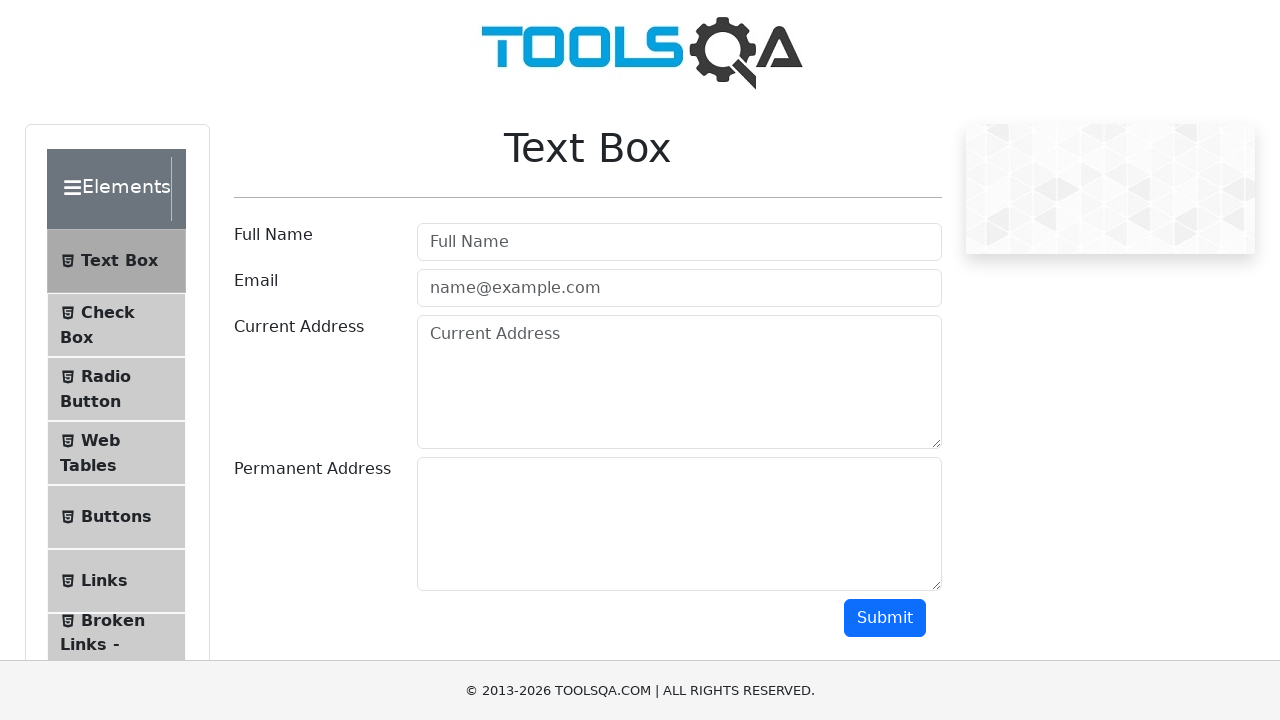

Navigated to text box form page
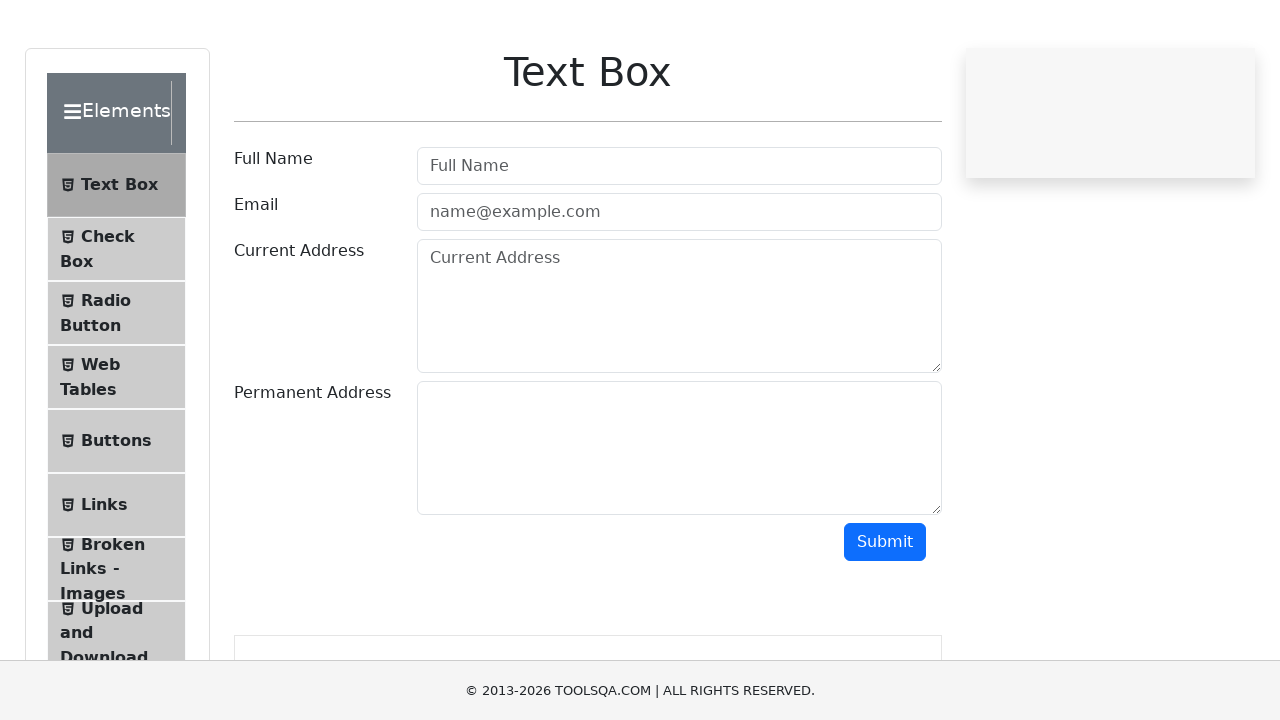

Clicked the submit button on the text box form at (885, 618) on #submit
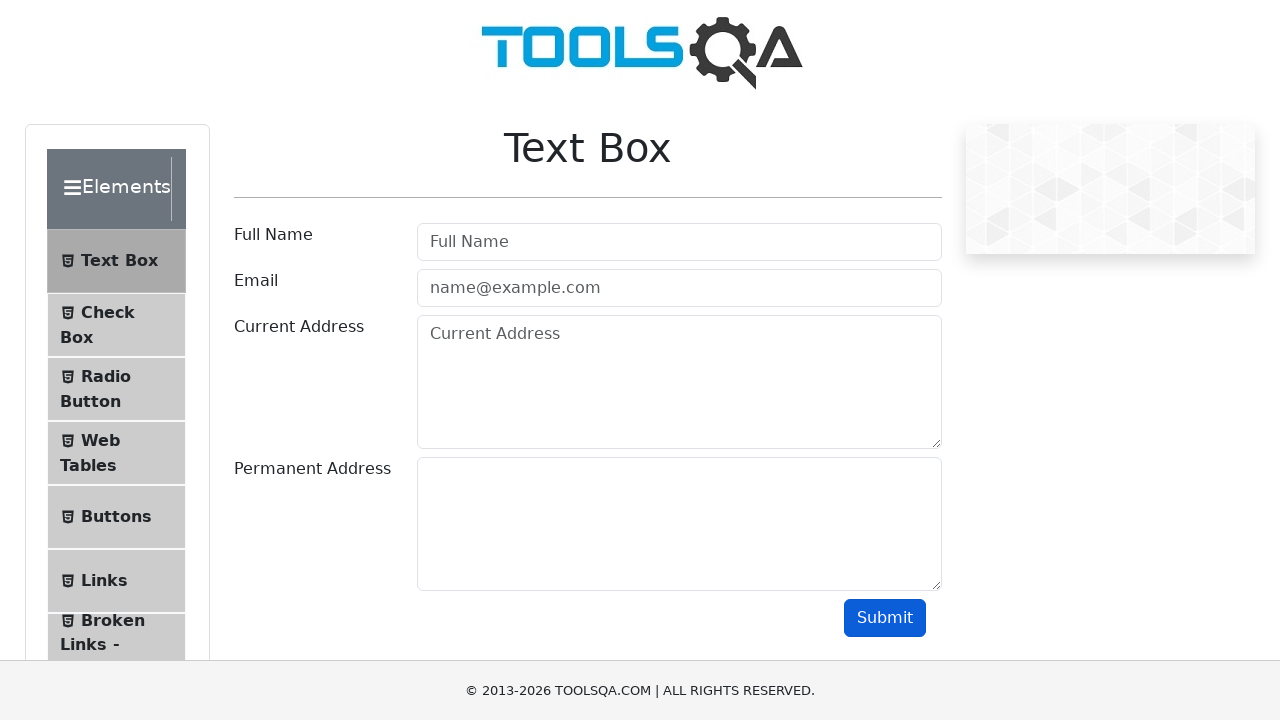

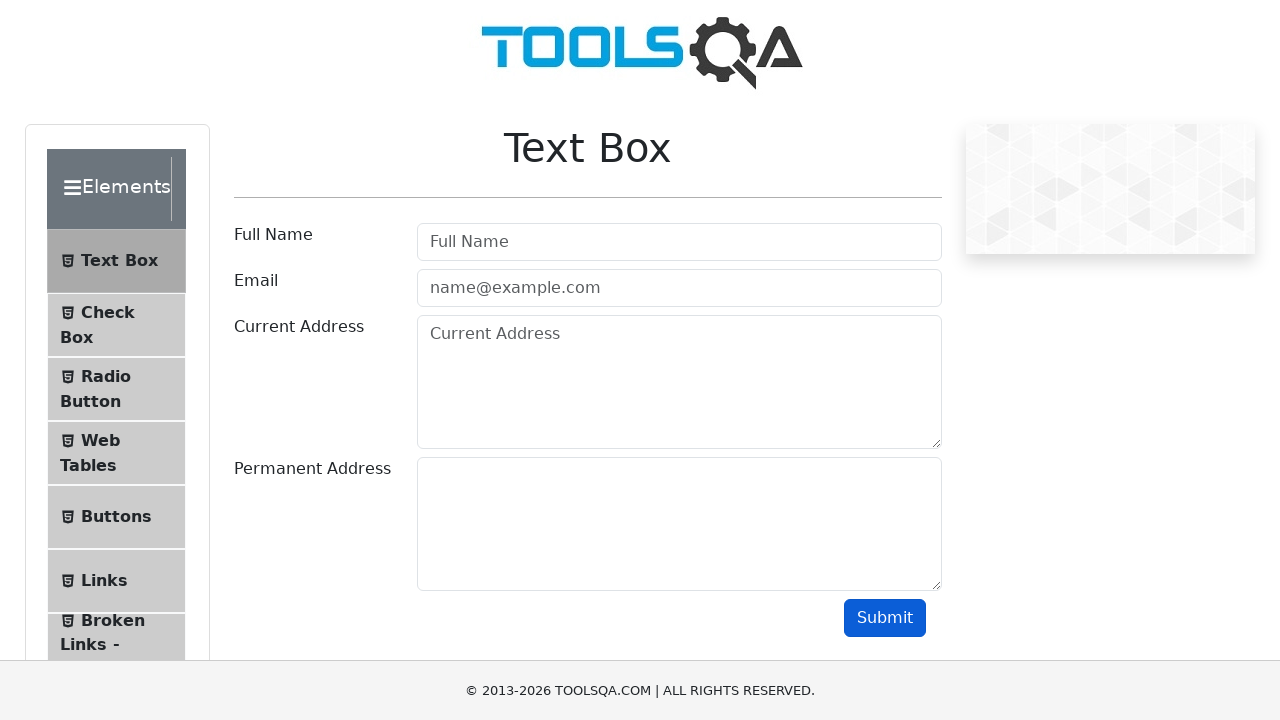